Tests GitHub's advanced search form by filling in search terms (repository name, owner, date range) and selecting a programming language, then submitting the form to perform the search.

Starting URL: https://github.com/search/advanced

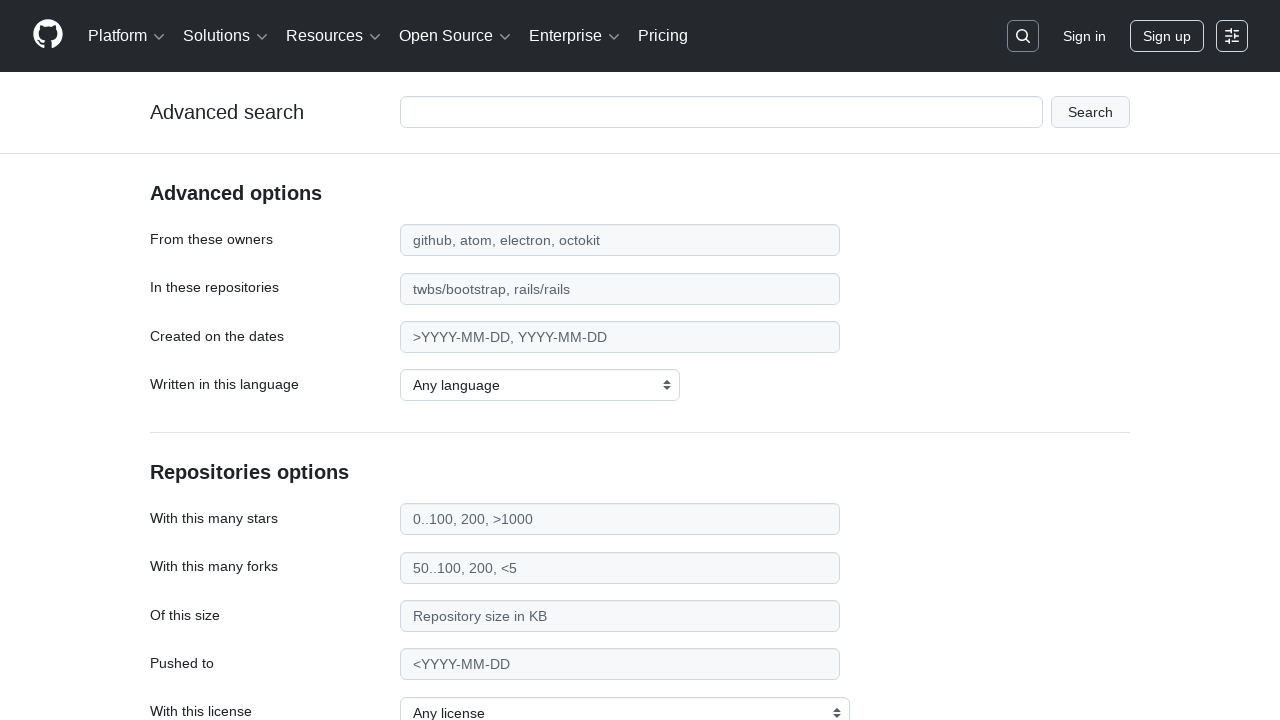

Filled main search input with 'web-scraping' on #adv_code_search input.js-advanced-search-input
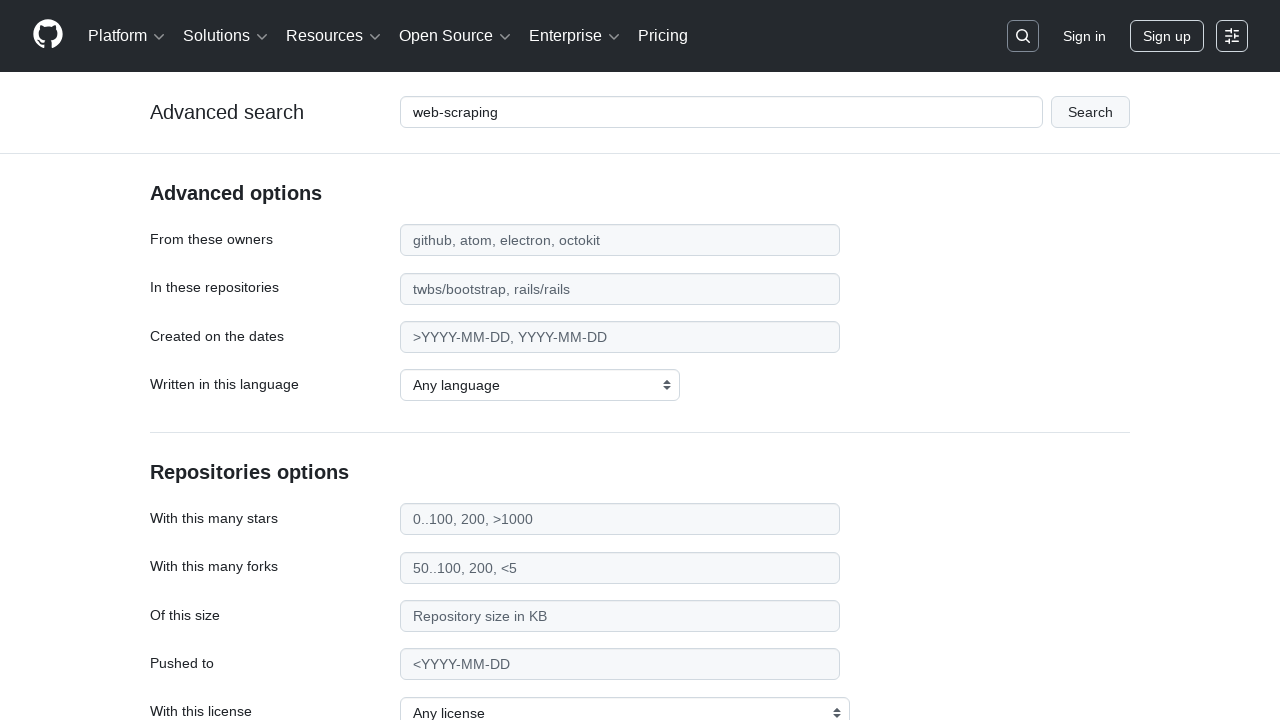

Filled repository owner field with 'microsoft' on #search_from
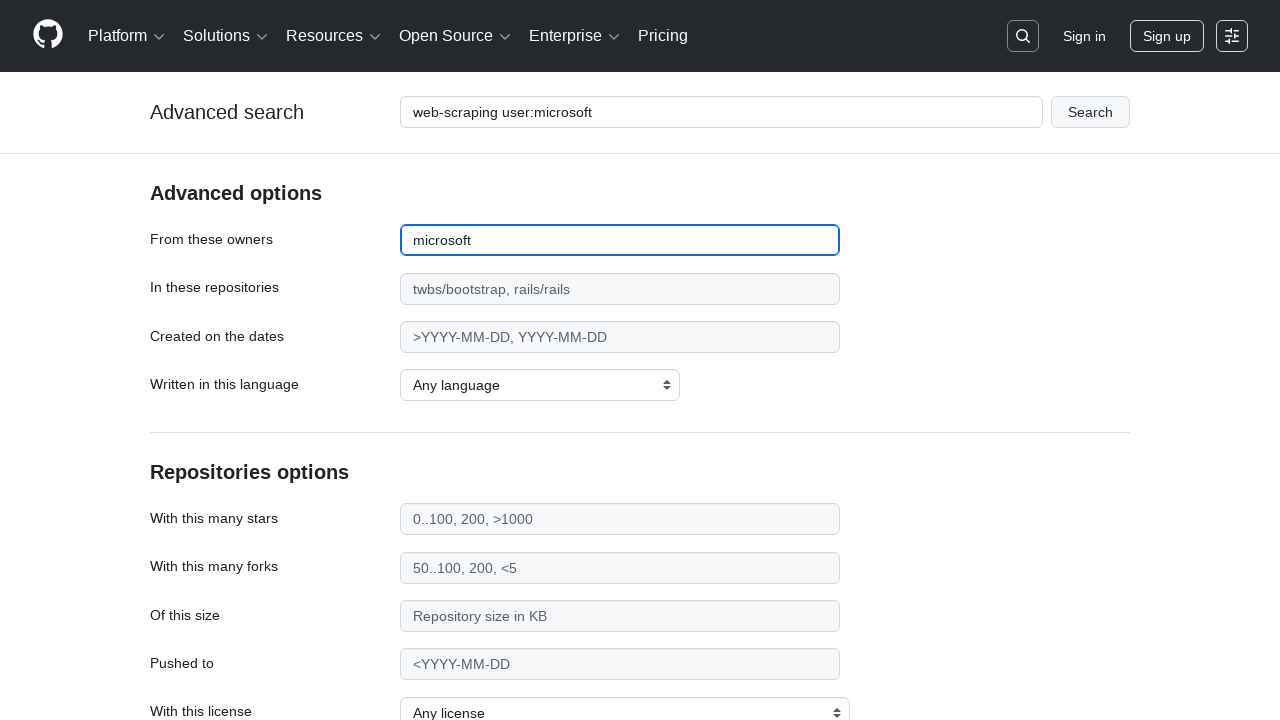

Filled date field with '>2020' filter on #search_date
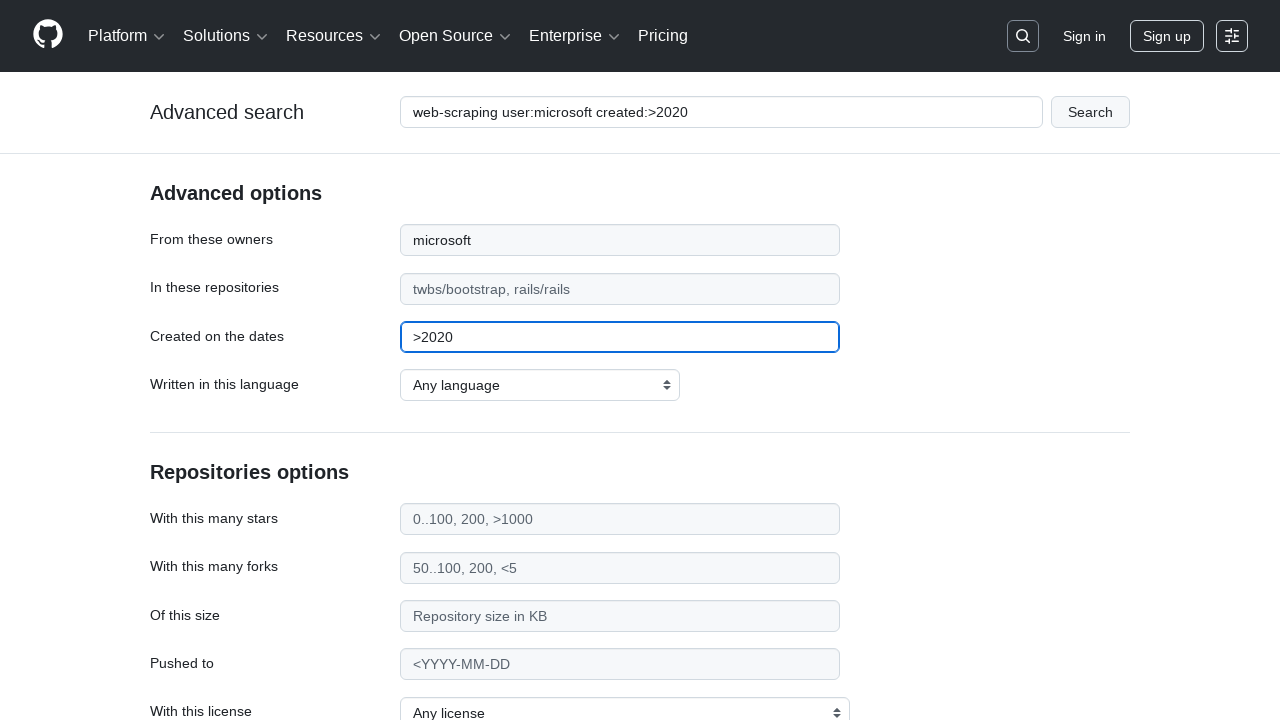

Selected JavaScript as programming language on select#search_language
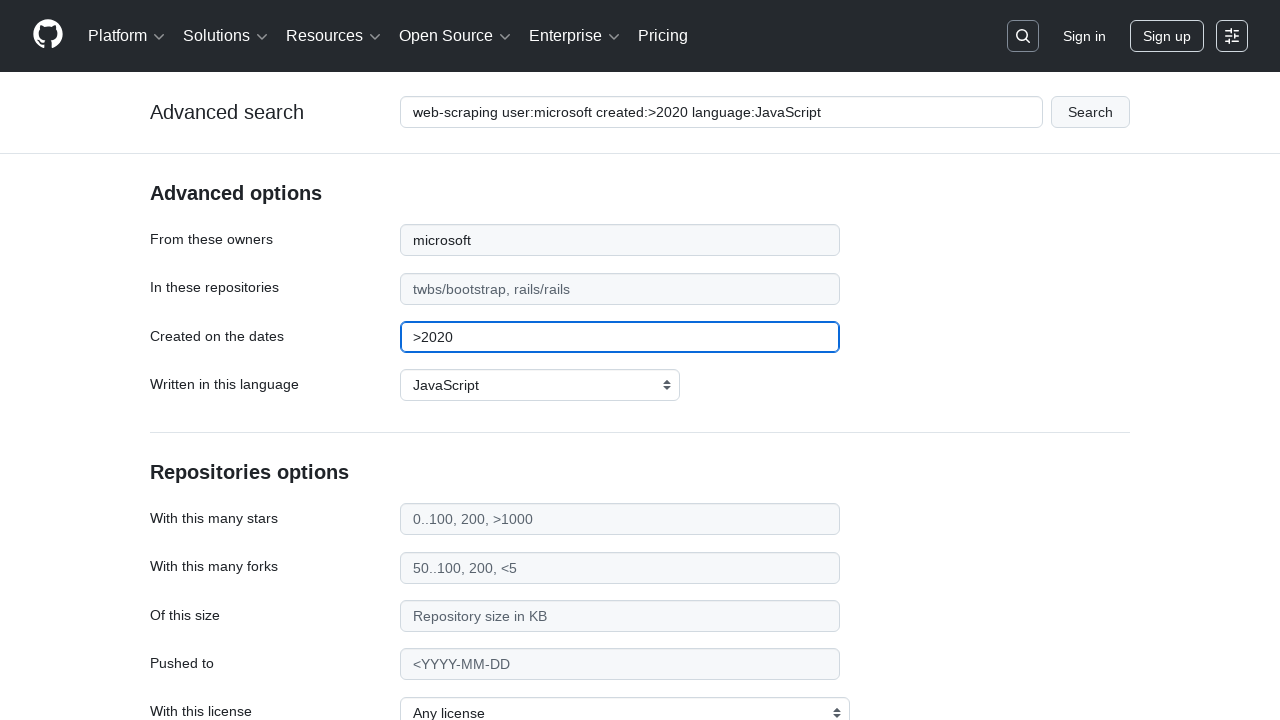

Clicked submit button to perform advanced search at (1090, 112) on #adv_code_search button[type="submit"]
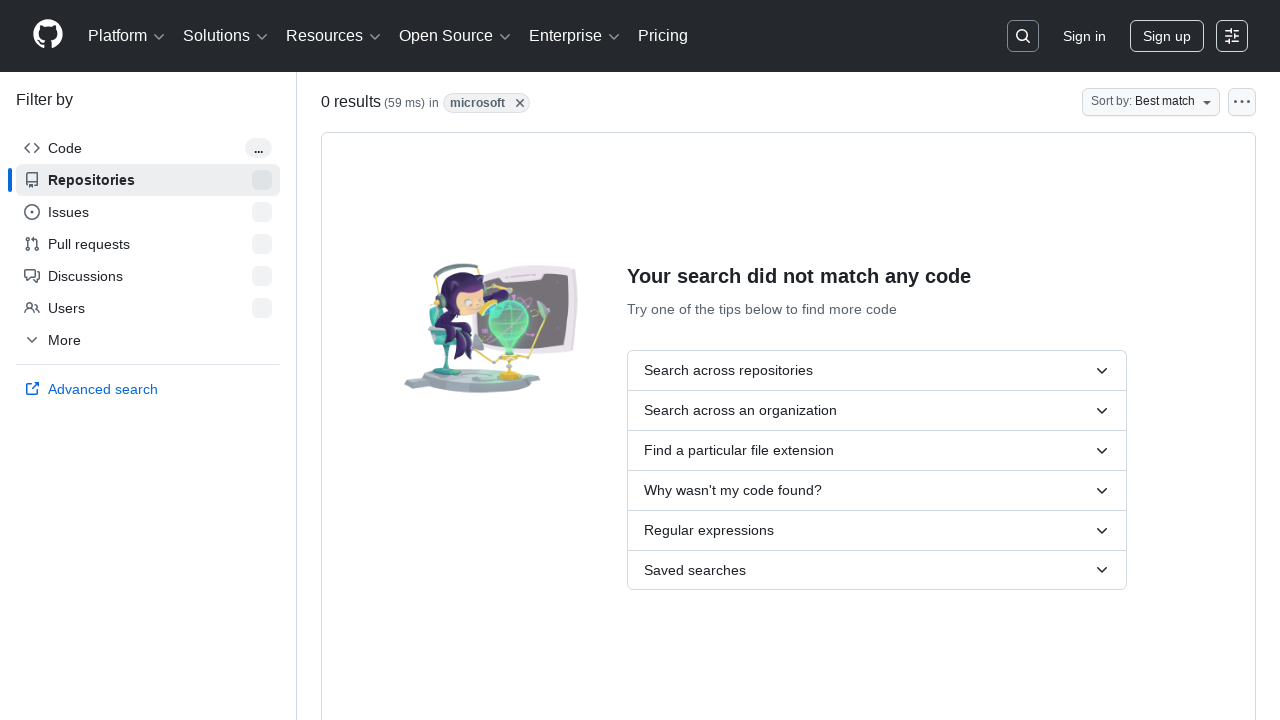

Search results loaded and network idle
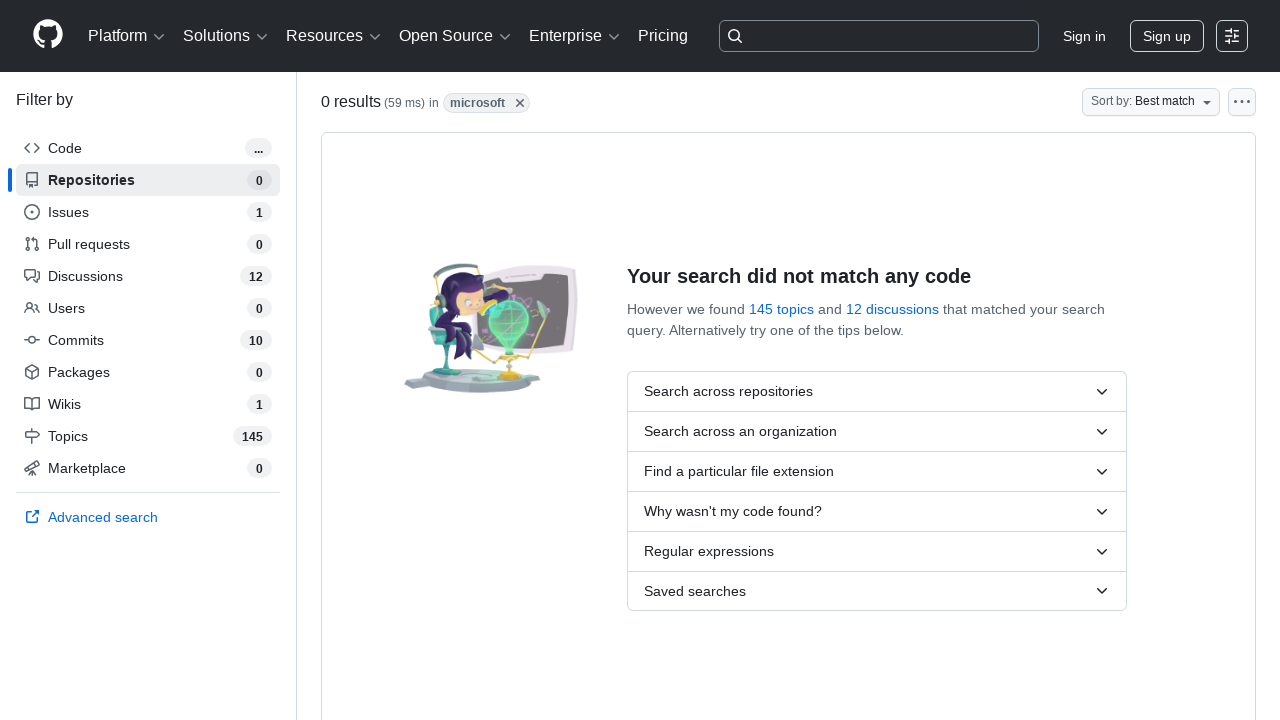

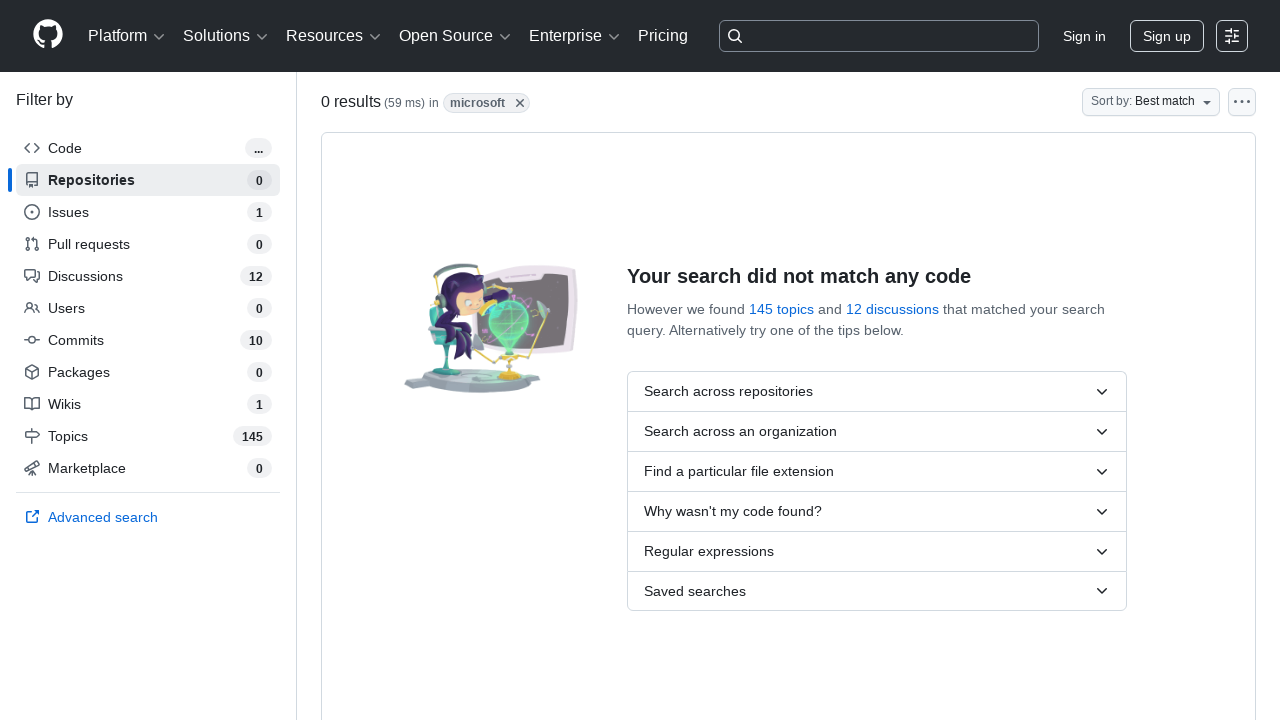